Tests the add/remove elements functionality by clicking Add Element button, verifying Delete button appears, clicking Delete, and verifying the page title remains visible

Starting URL: https://the-internet.herokuapp.com/add_remove_elements/

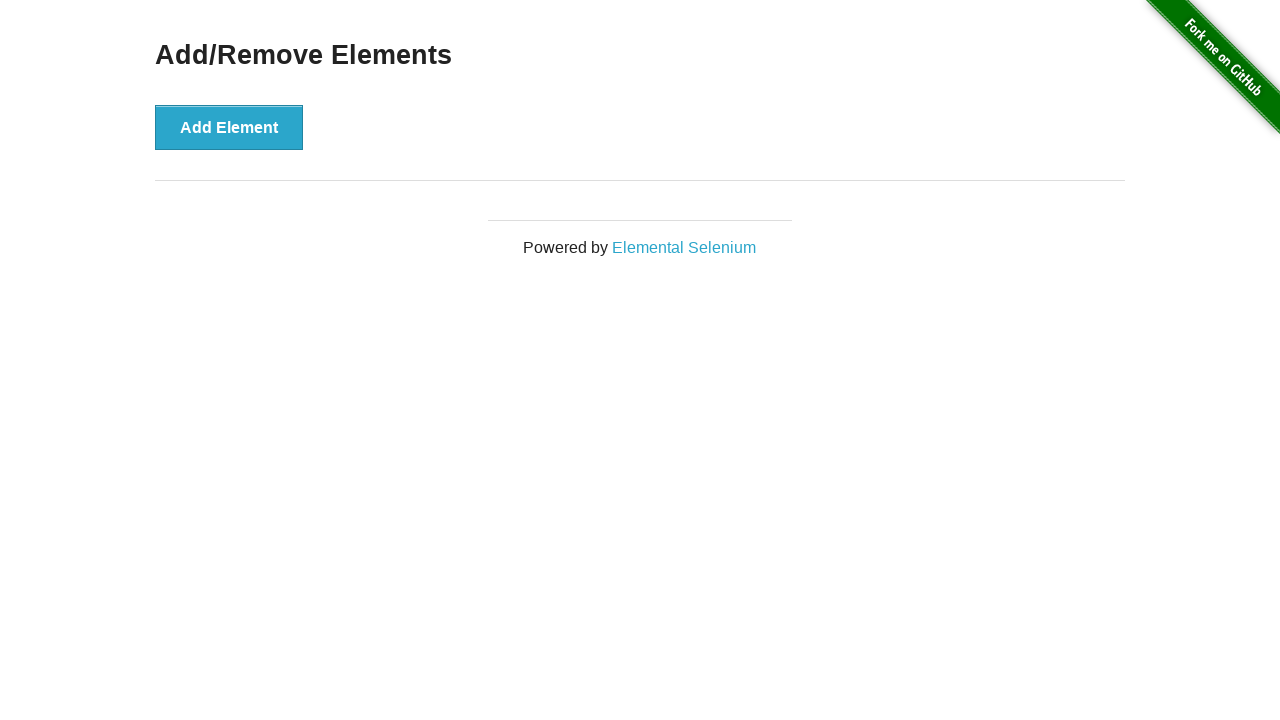

Clicked Add Element button at (229, 127) on text='Add Element'
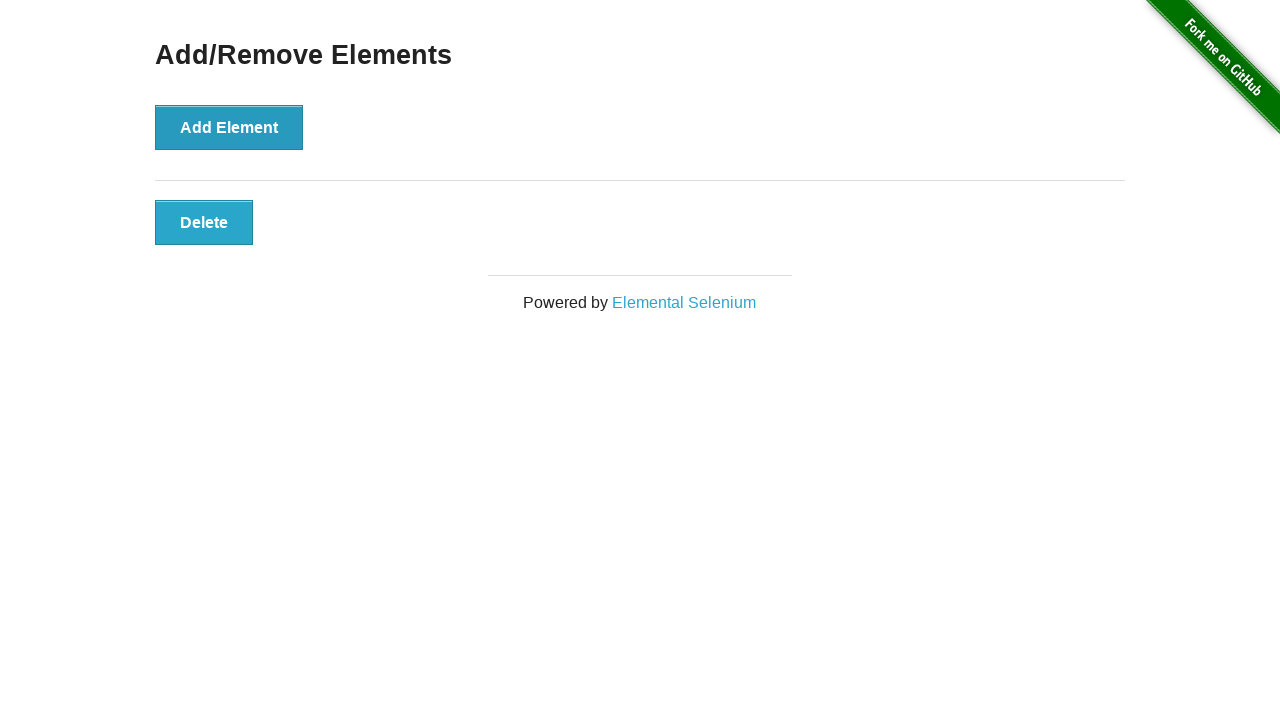

Delete button appeared and was found
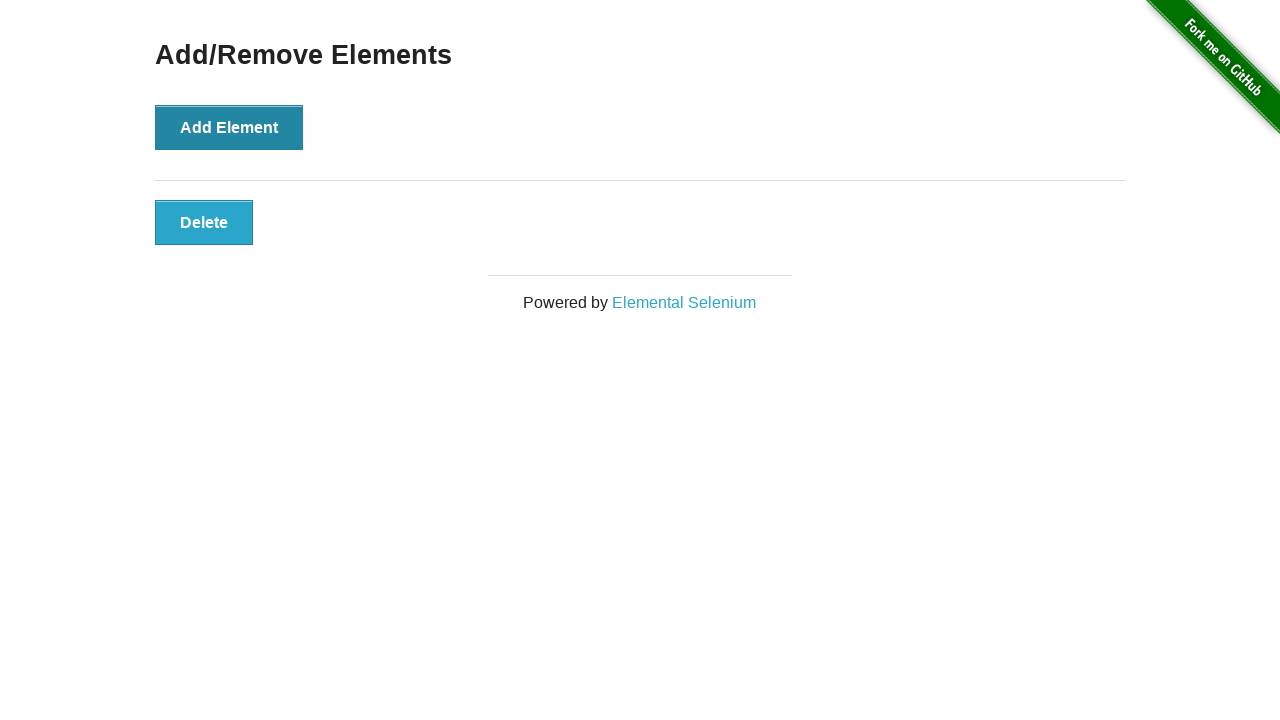

Verified Delete button text is correct
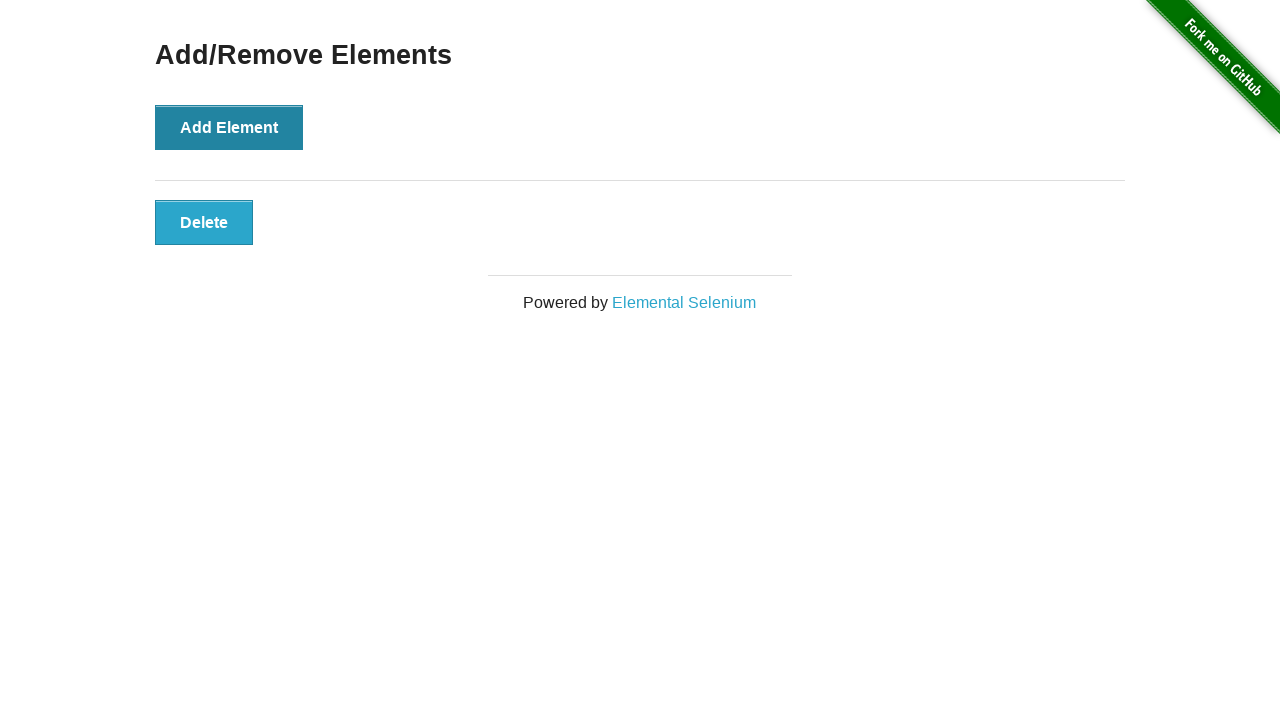

Verified Delete button is visible
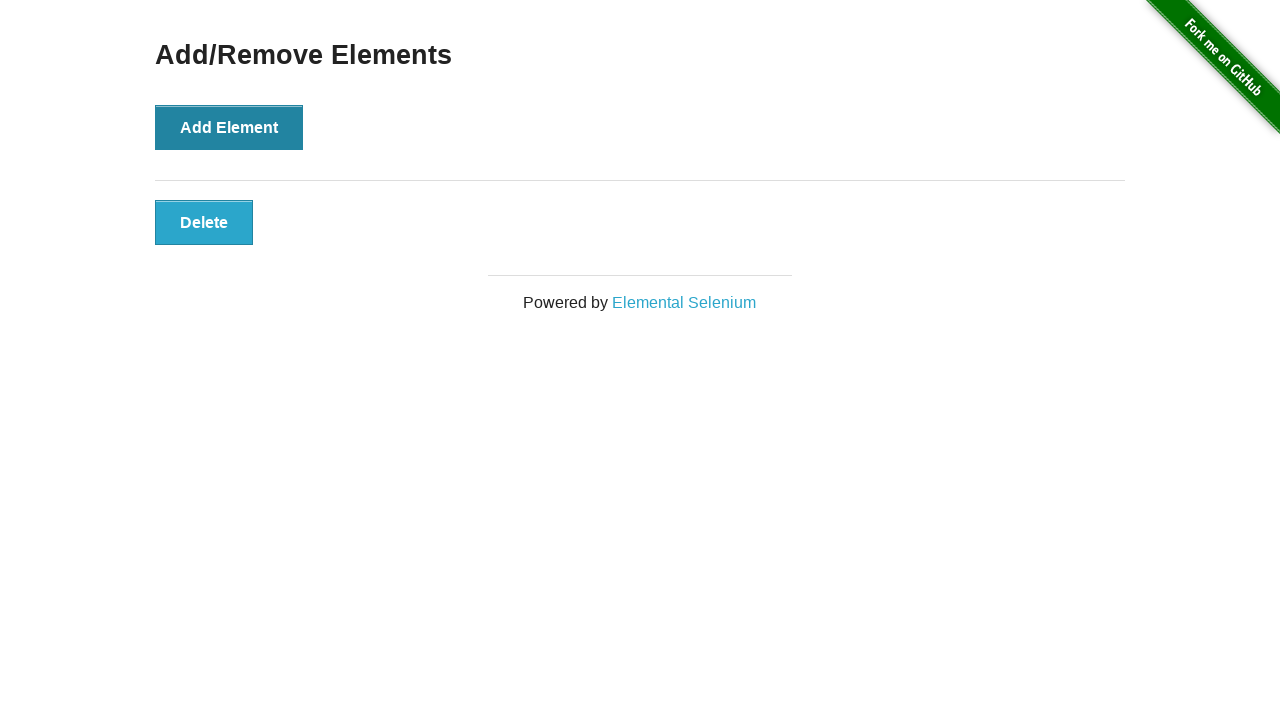

Clicked Delete button
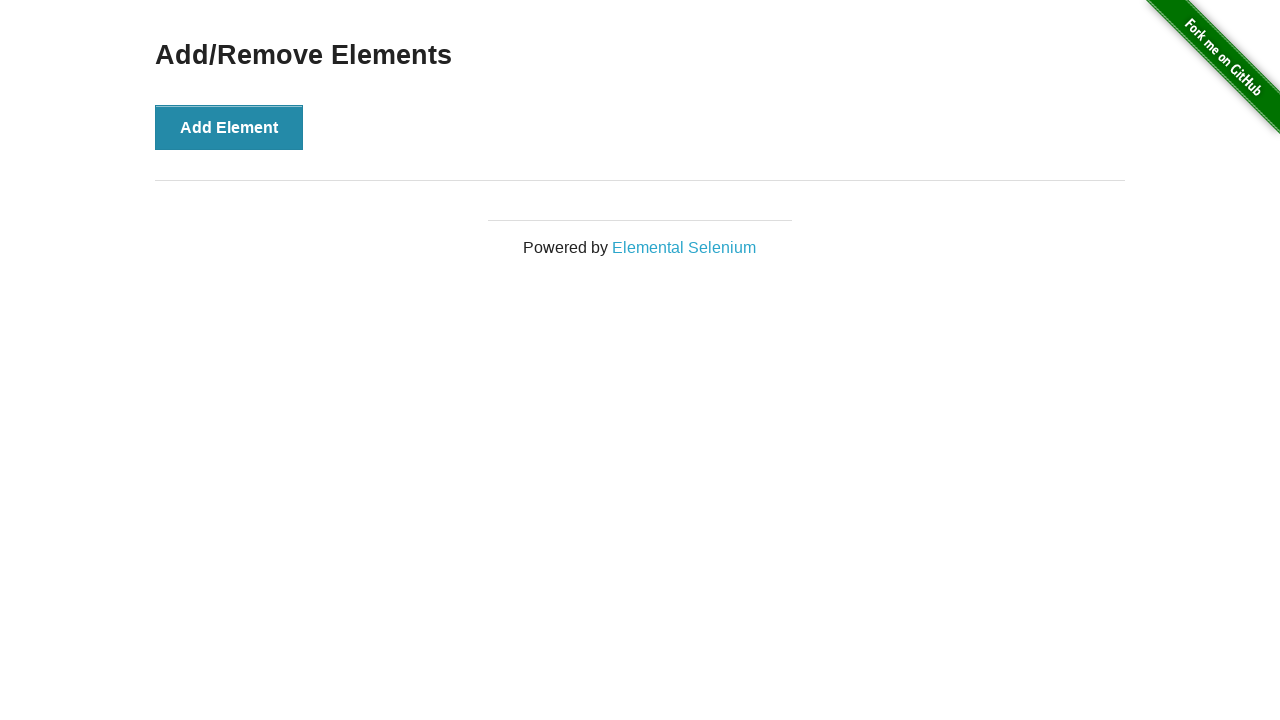

Located Add/Remove Elements heading
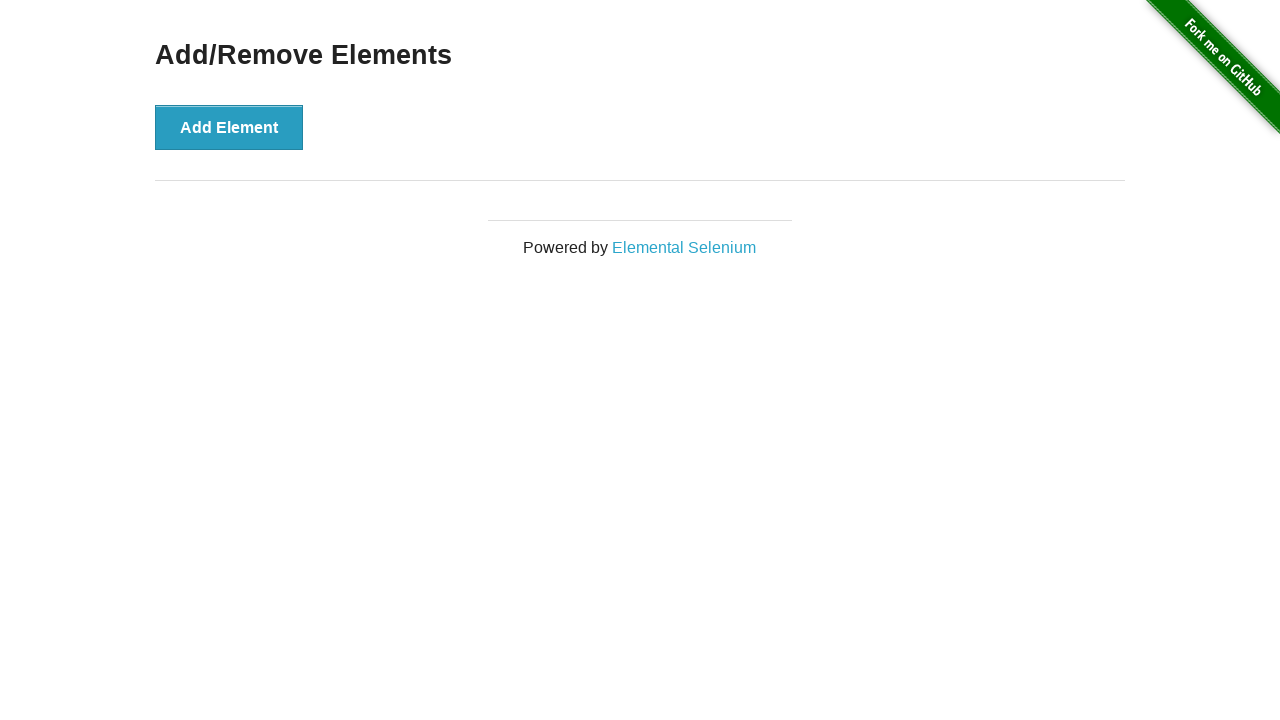

Verified Add/Remove Elements heading text is correct
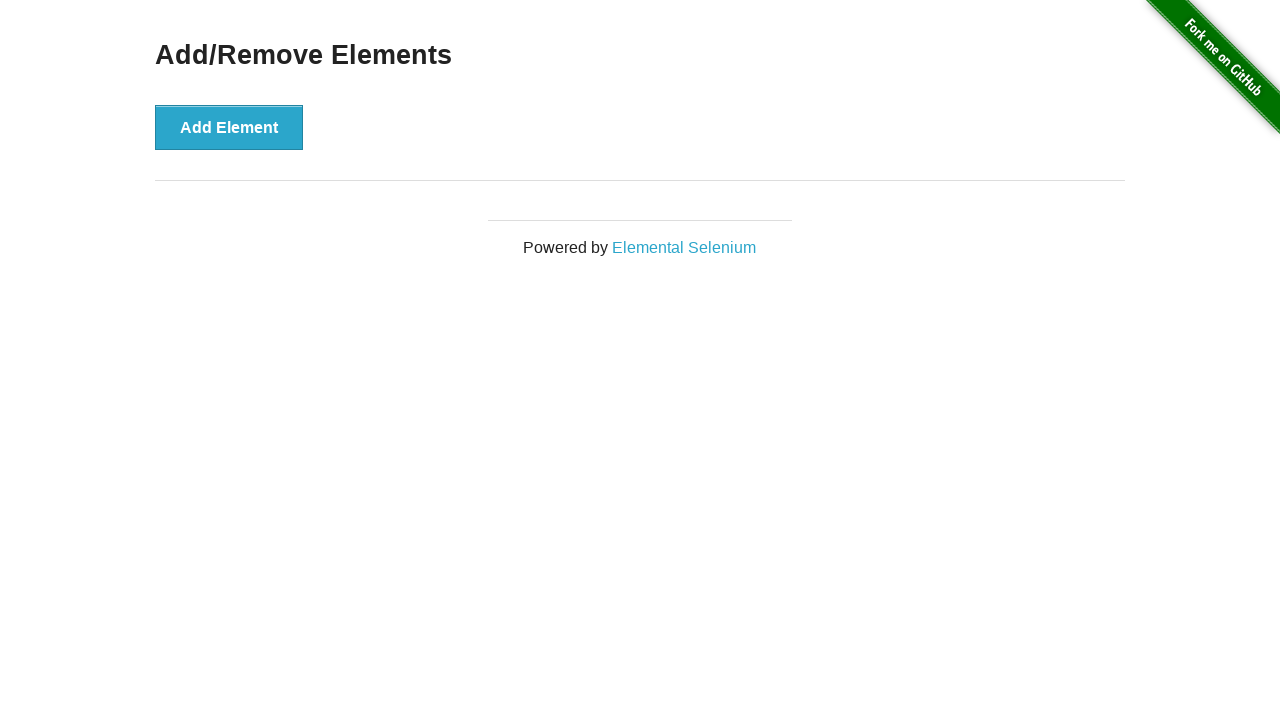

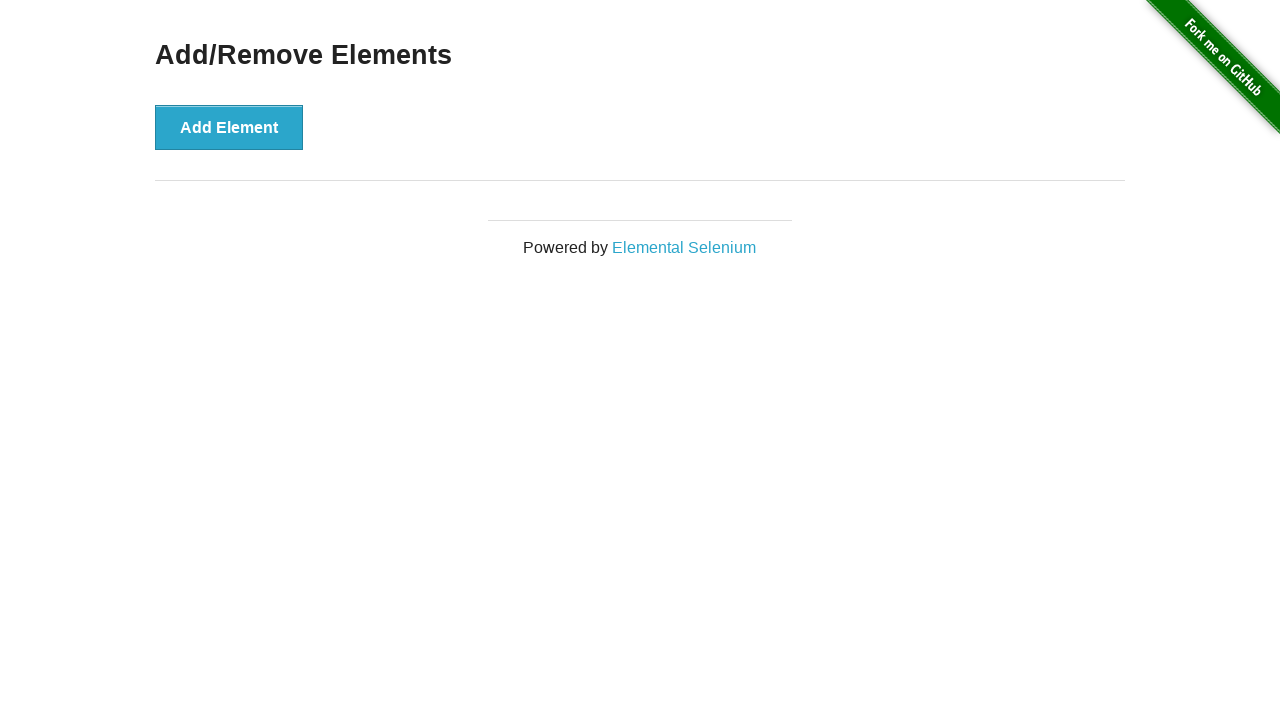